Navigates to Swarthmore College course catalog departments page and clicks on the first department to view available courses

Starting URL: https://catalog.swarthmore.edu/content.php?catoid=7&navoid=194

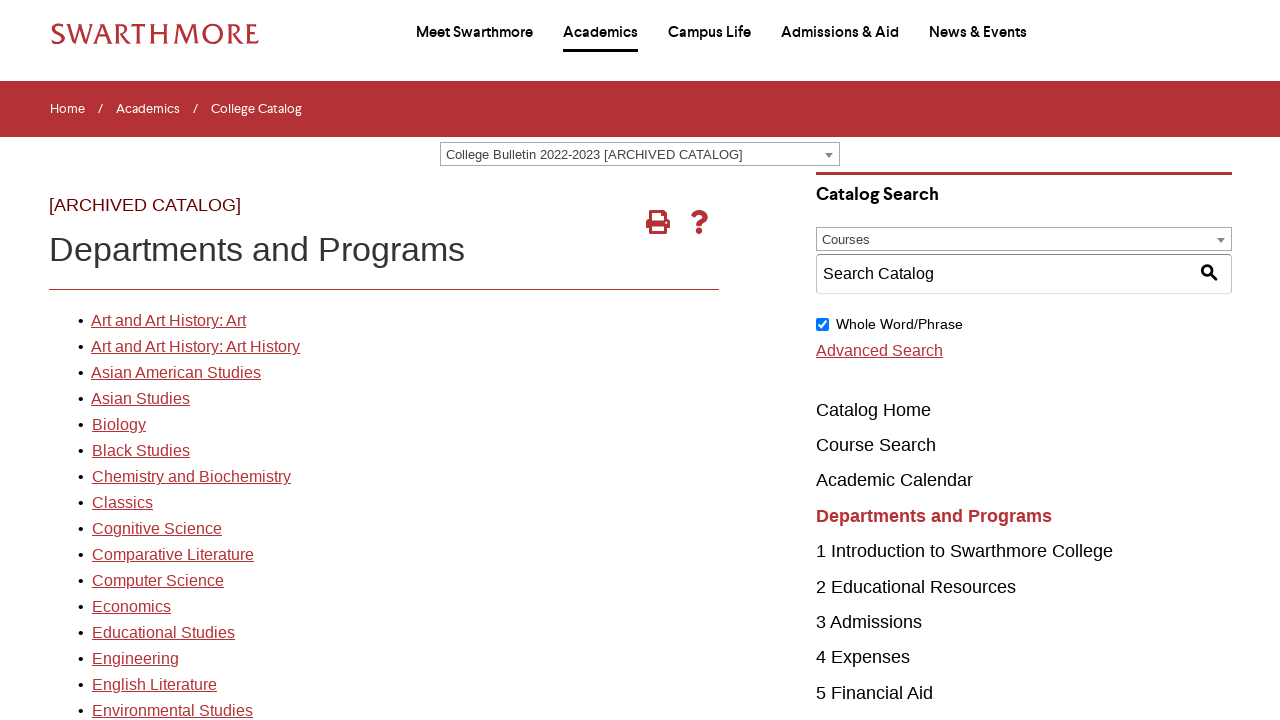

Navigated to Swarthmore College course catalog departments page
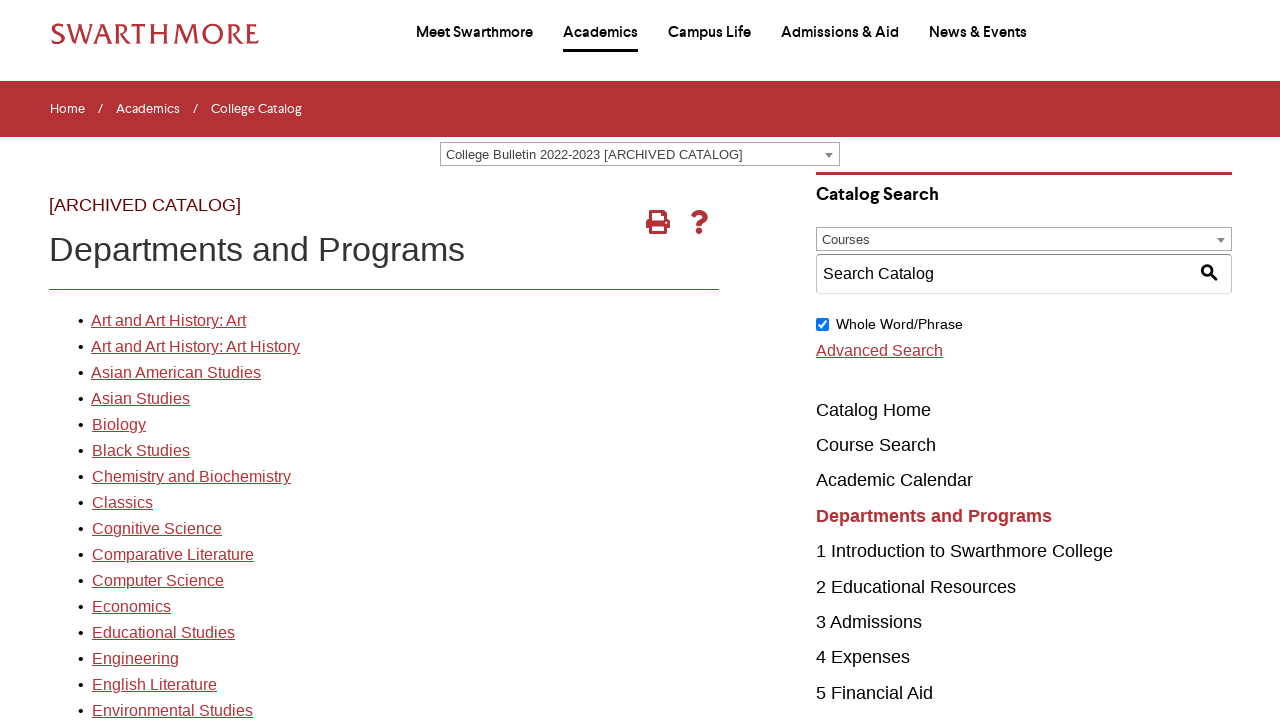

Clicked on the first department link at (168, 321) on xpath=//*[@id='gateway-page']/body/table/tbody/tr[3]/td[1]/table/tbody/tr[2]/td[
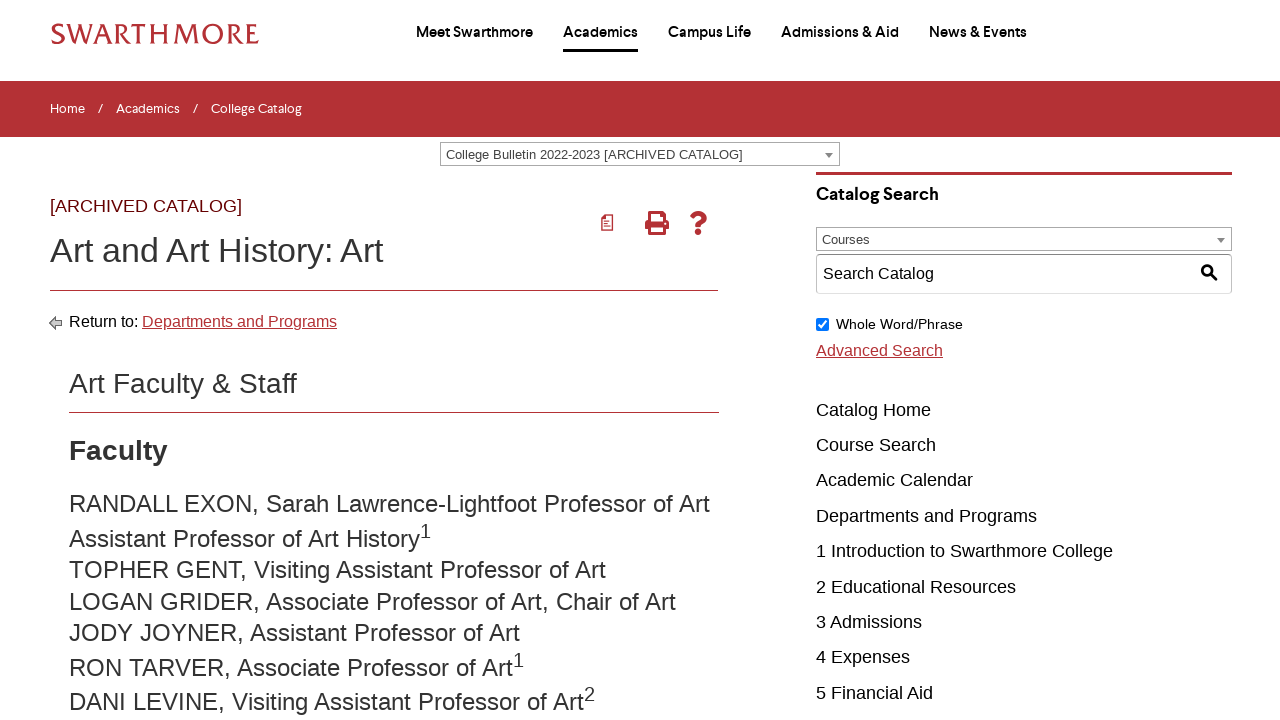

Course elements loaded successfully
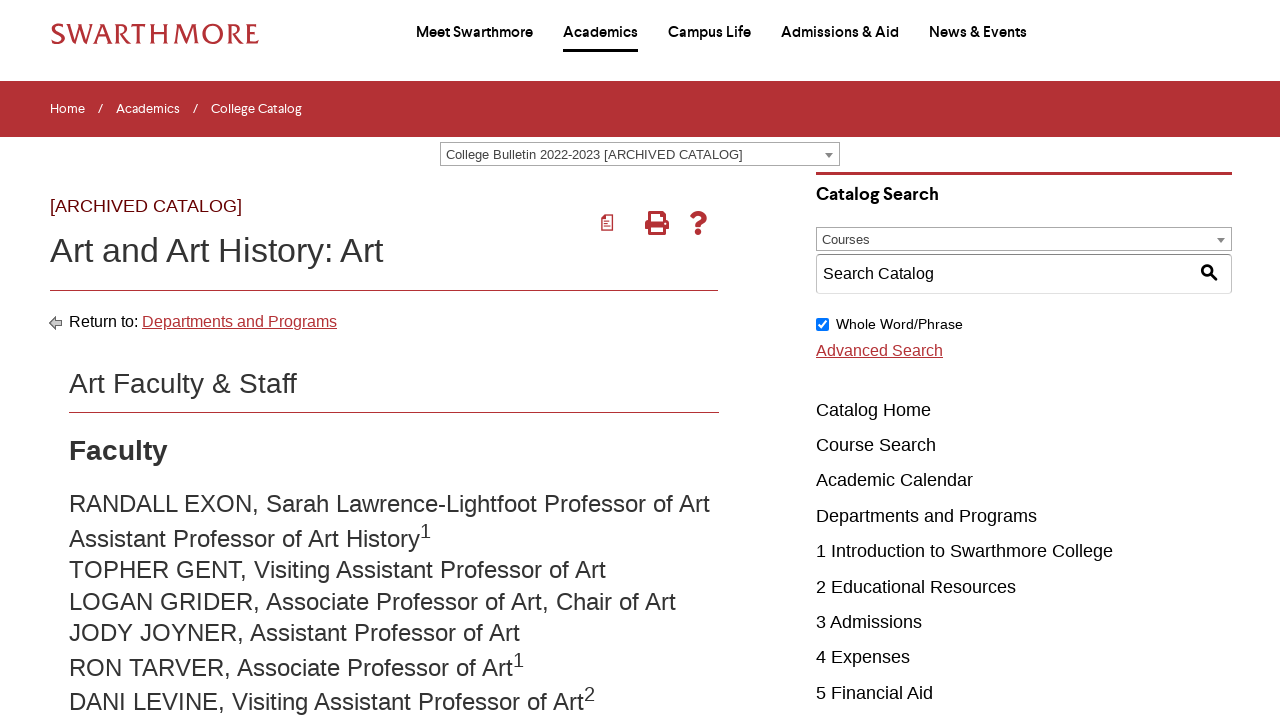

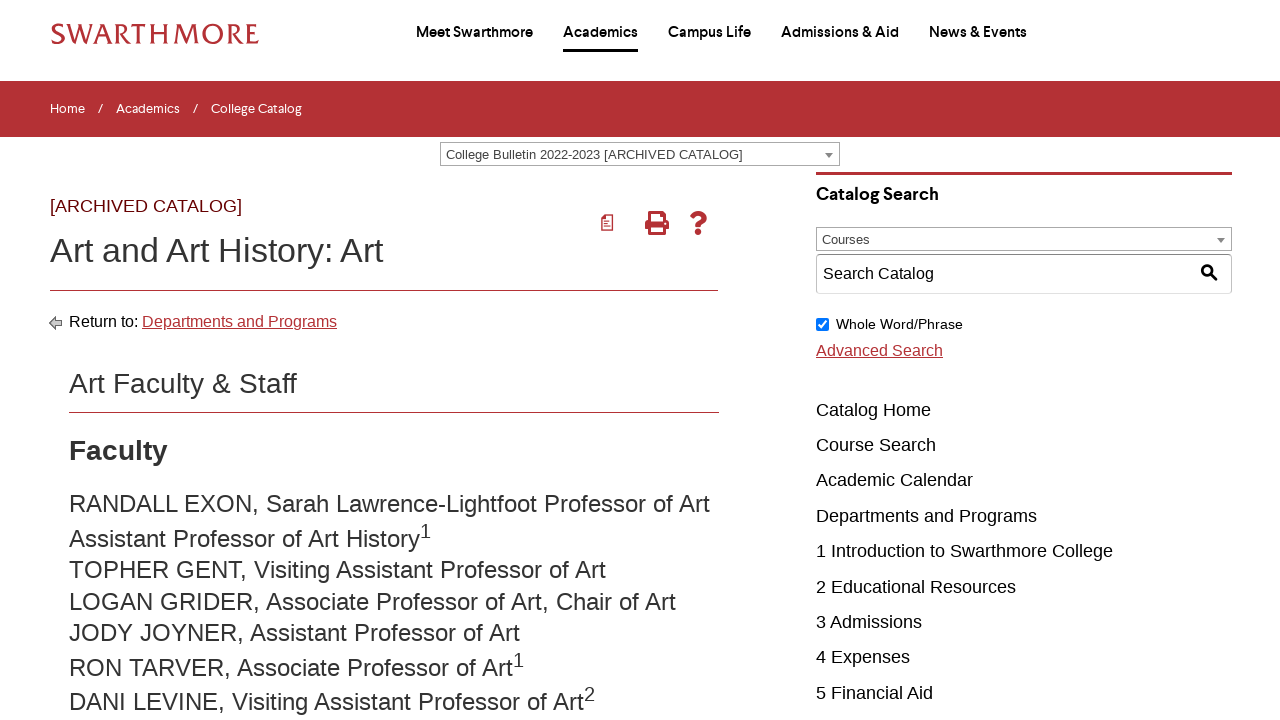